Tests that the OrangeHRM demo login page displays the expected credential hint texts ("Username : Admin" and "Password : admin123") using various XPath locator strategies.

Starting URL: https://opensource-demo.orangehrmlive.com/web/index.php/auth/login

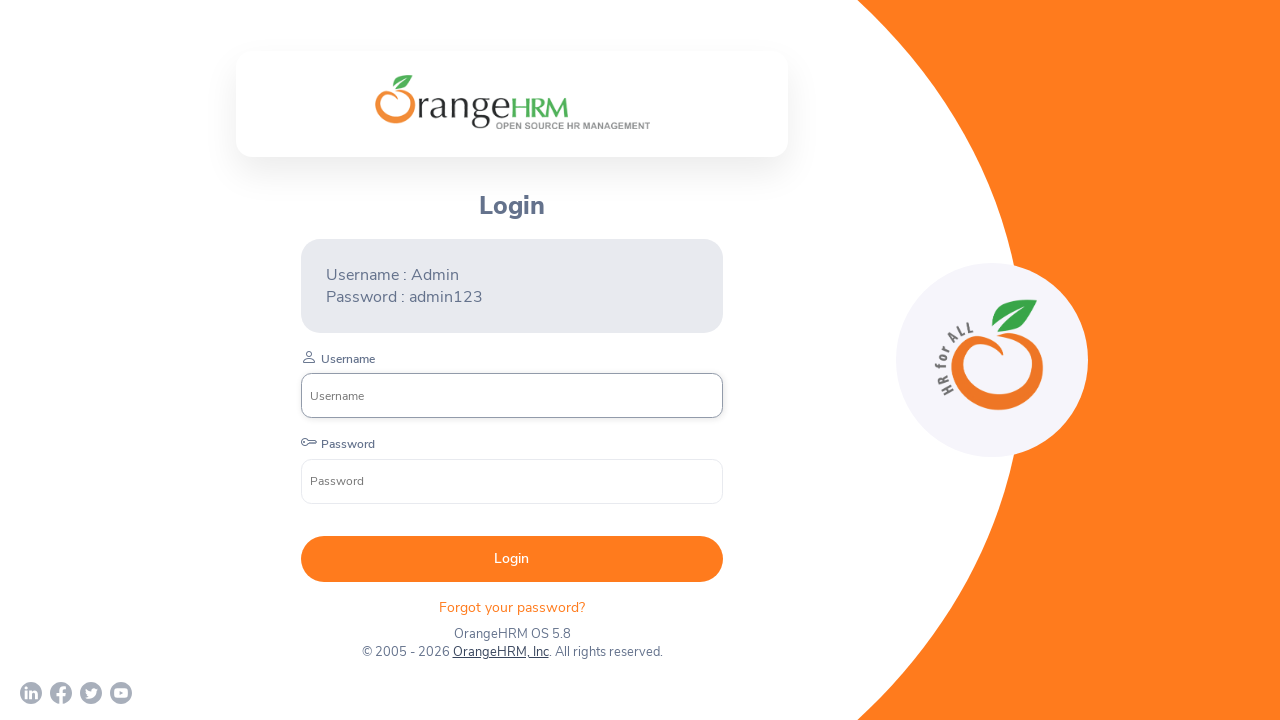

Located username hint text using exact XPath match
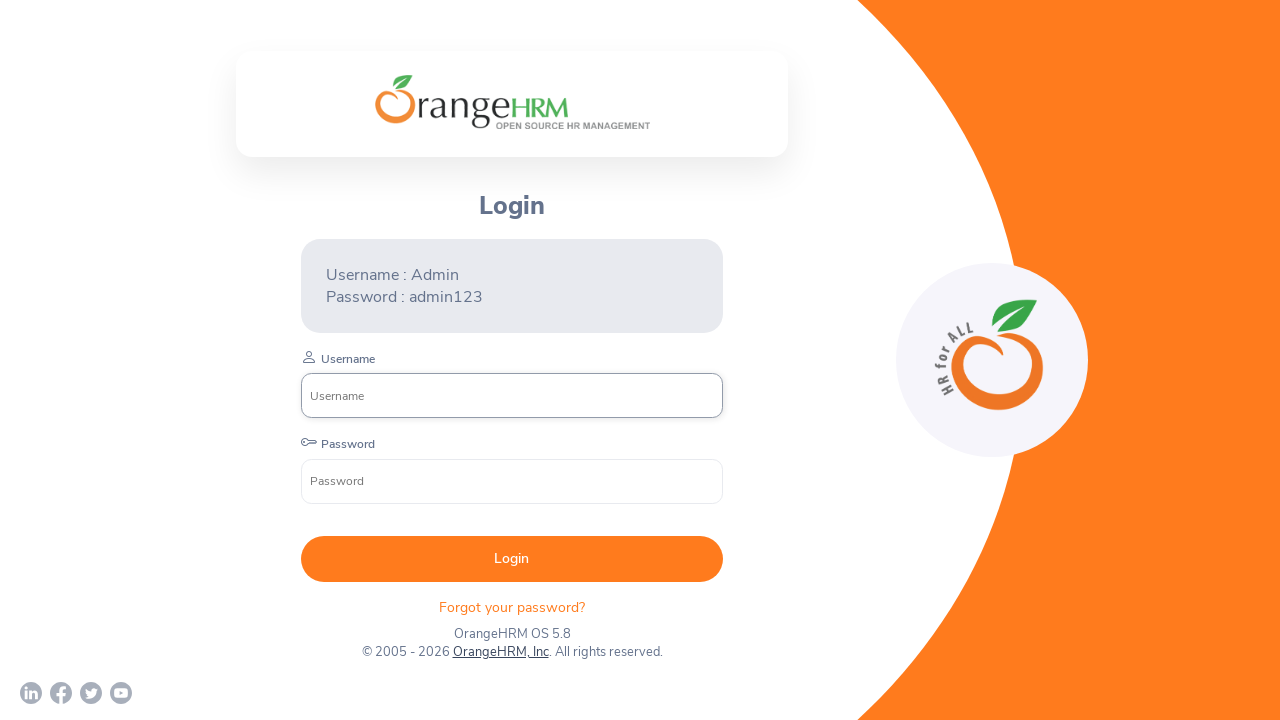

Verified username hint text 'Username : Admin' is visible
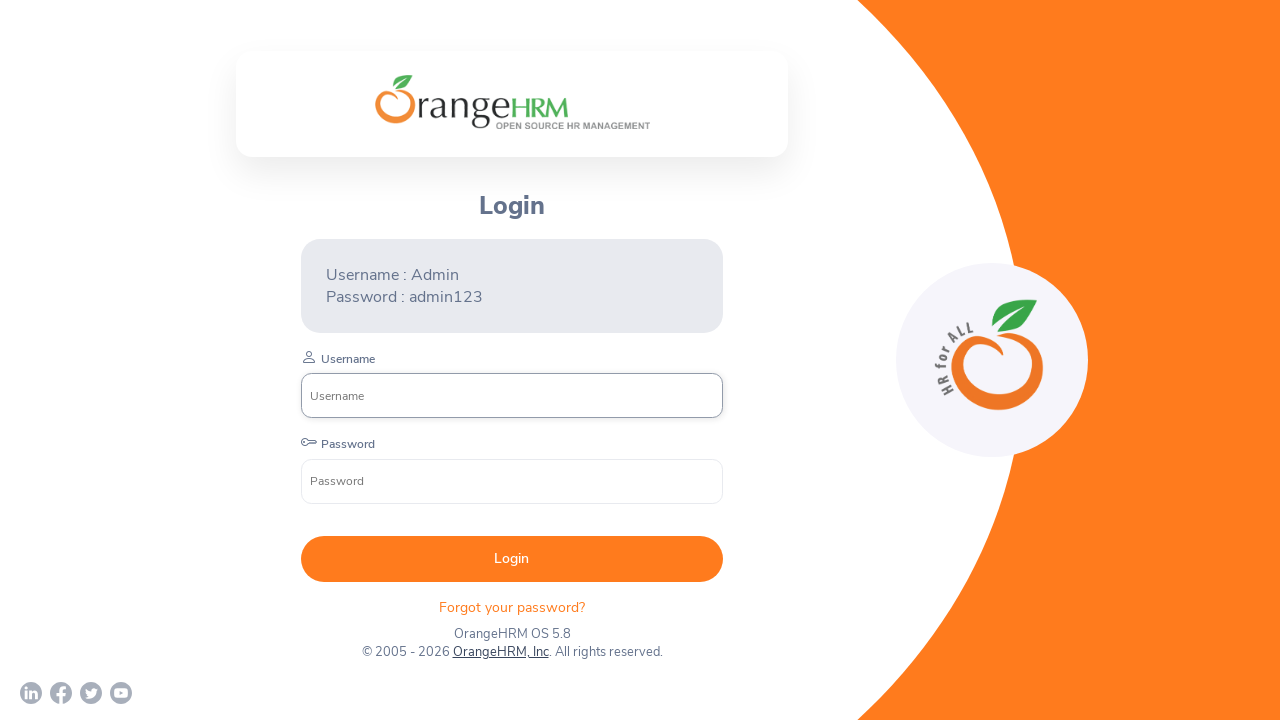

Located password hint text using exact XPath match
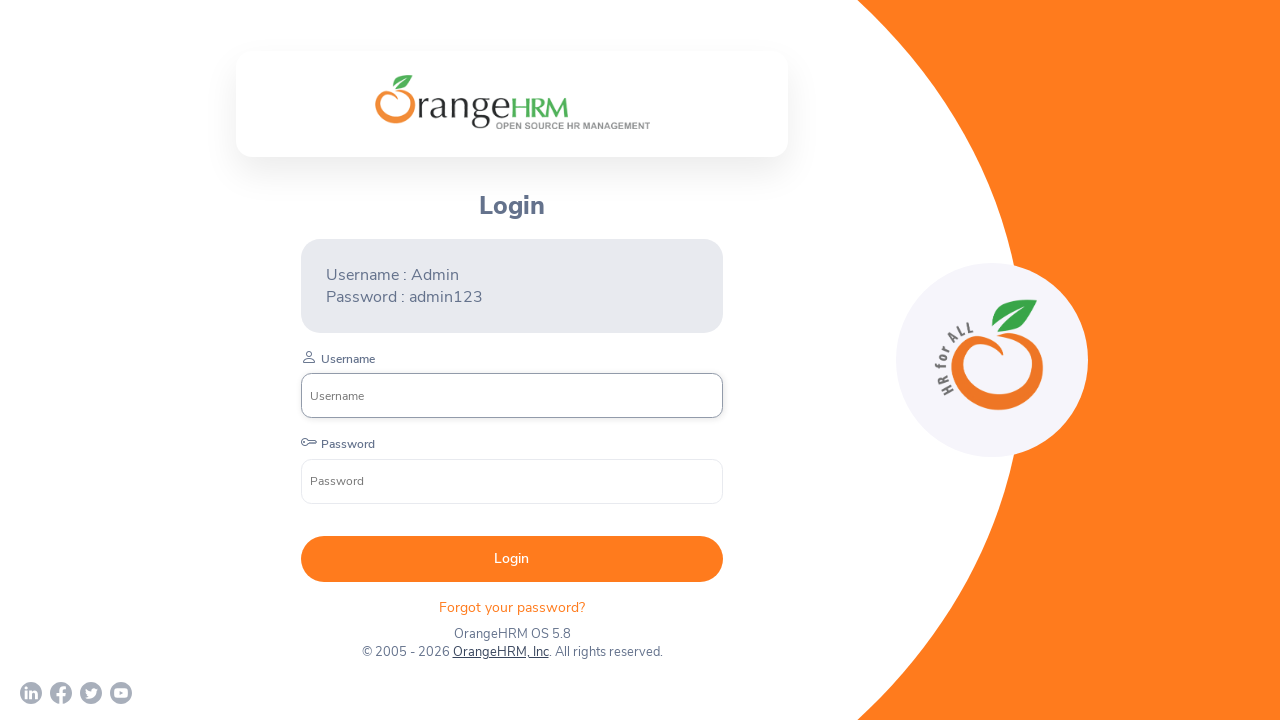

Verified password hint text 'Password : admin123' is visible
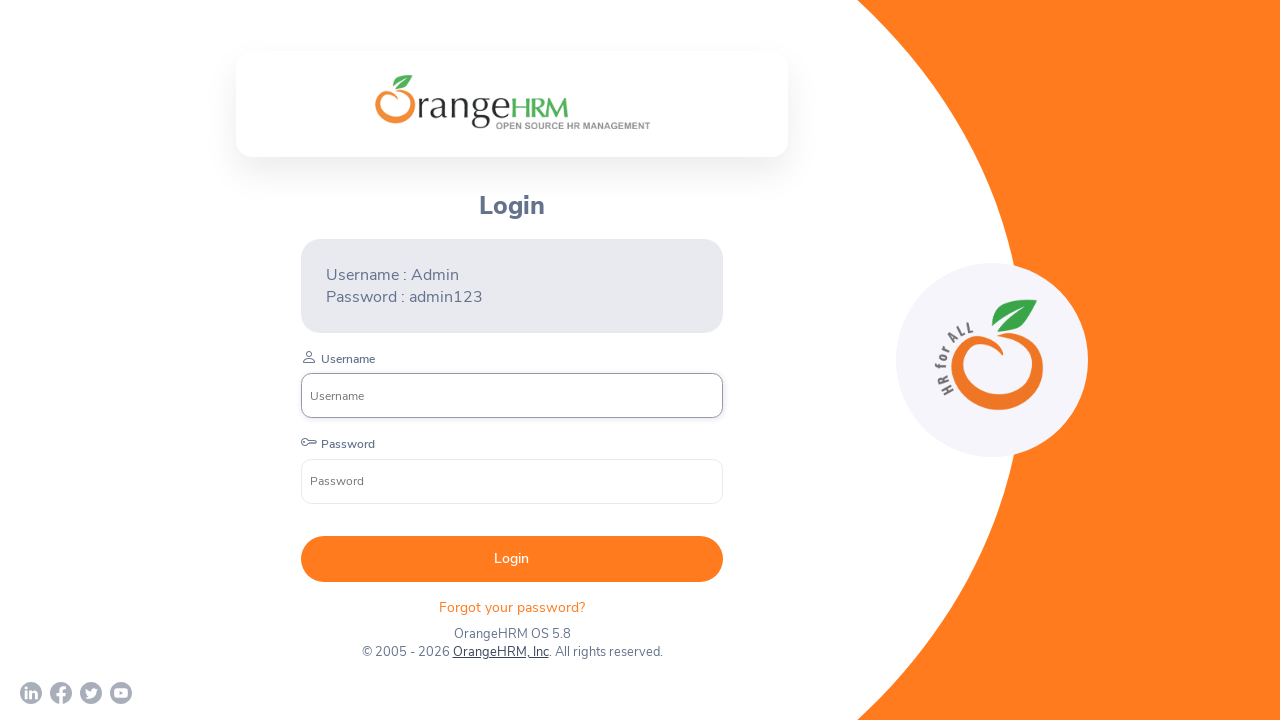

Located username hint text using text() function XPath syntax
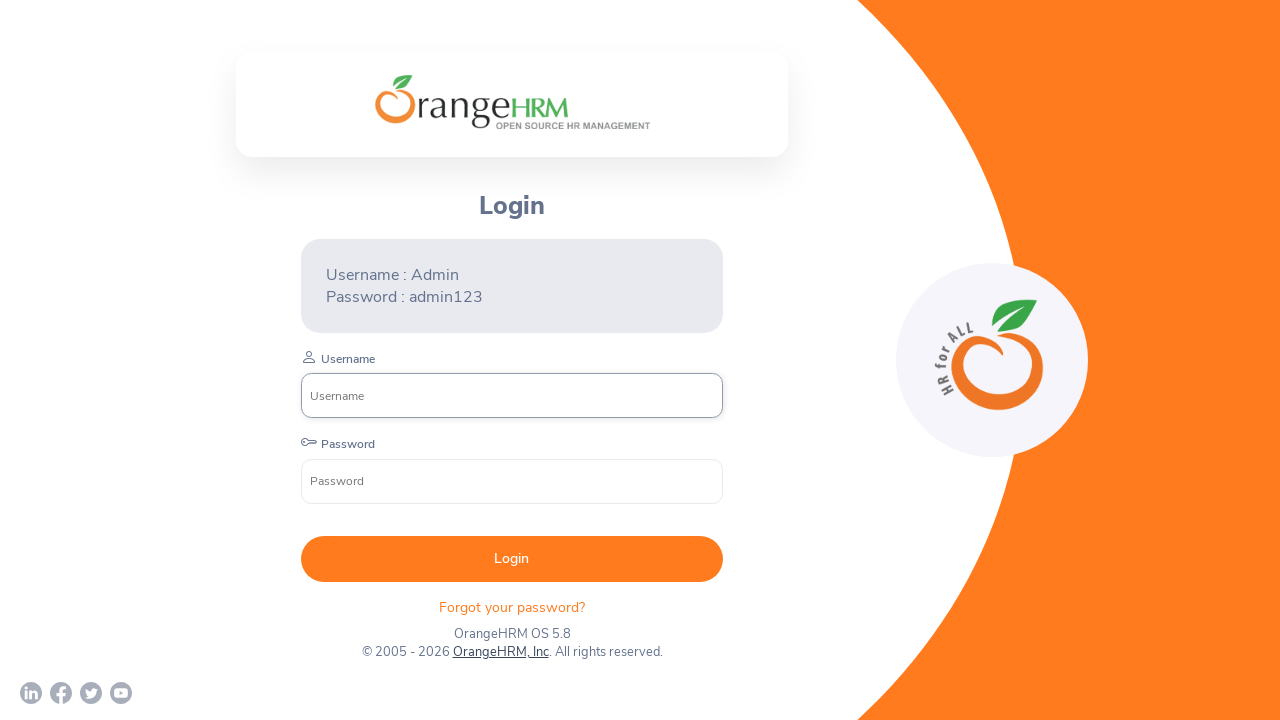

Verified username hint text is visible using text() syntax
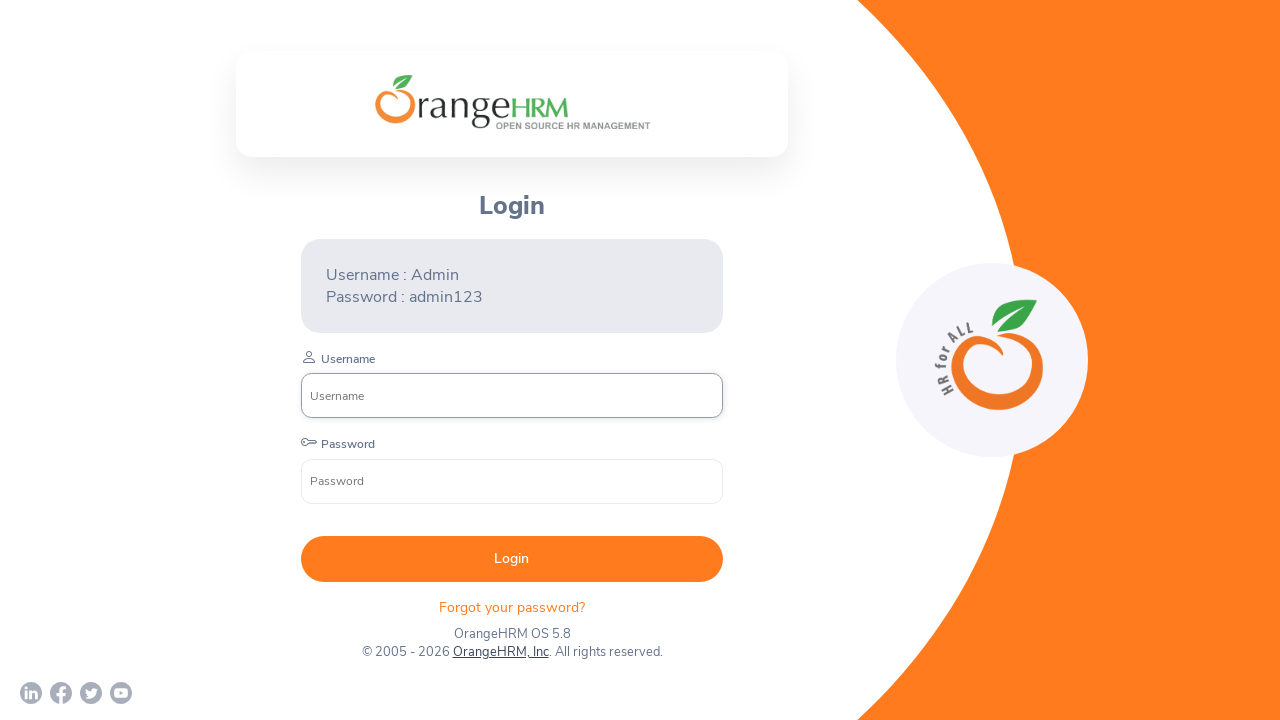

Located password hint text using contains() partial match XPath
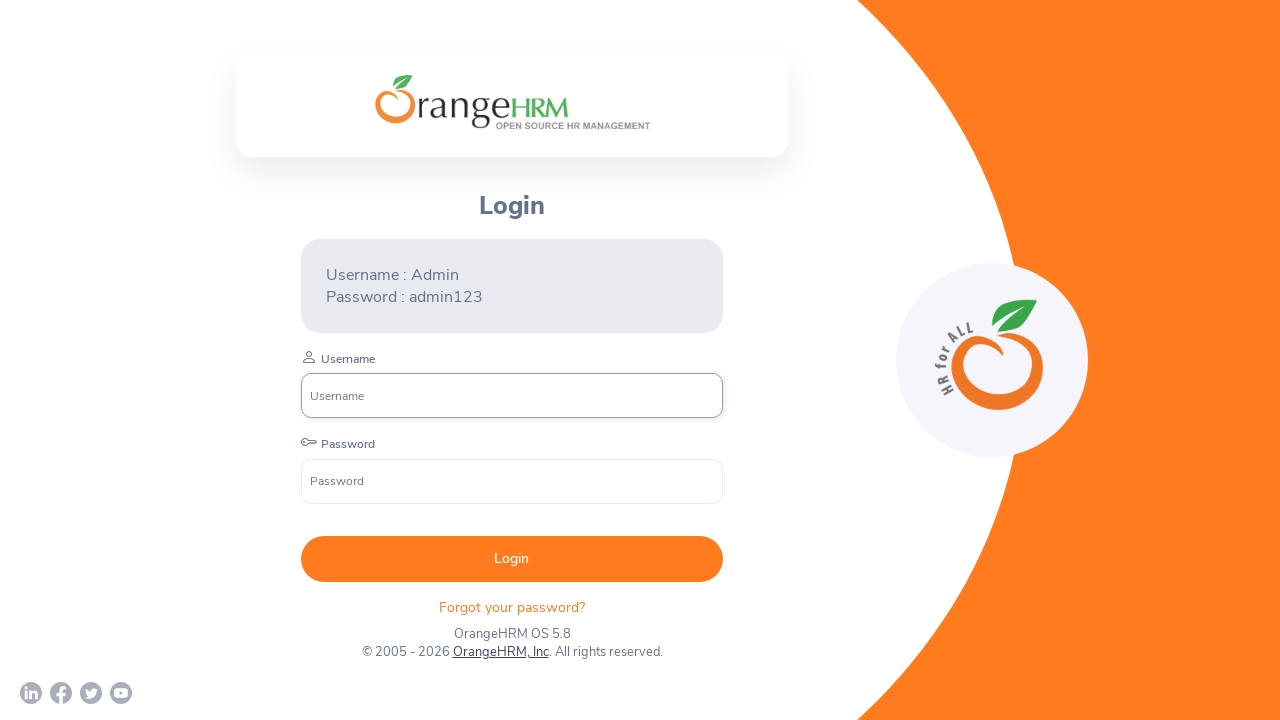

Verified password hint text is visible using contains() partial match
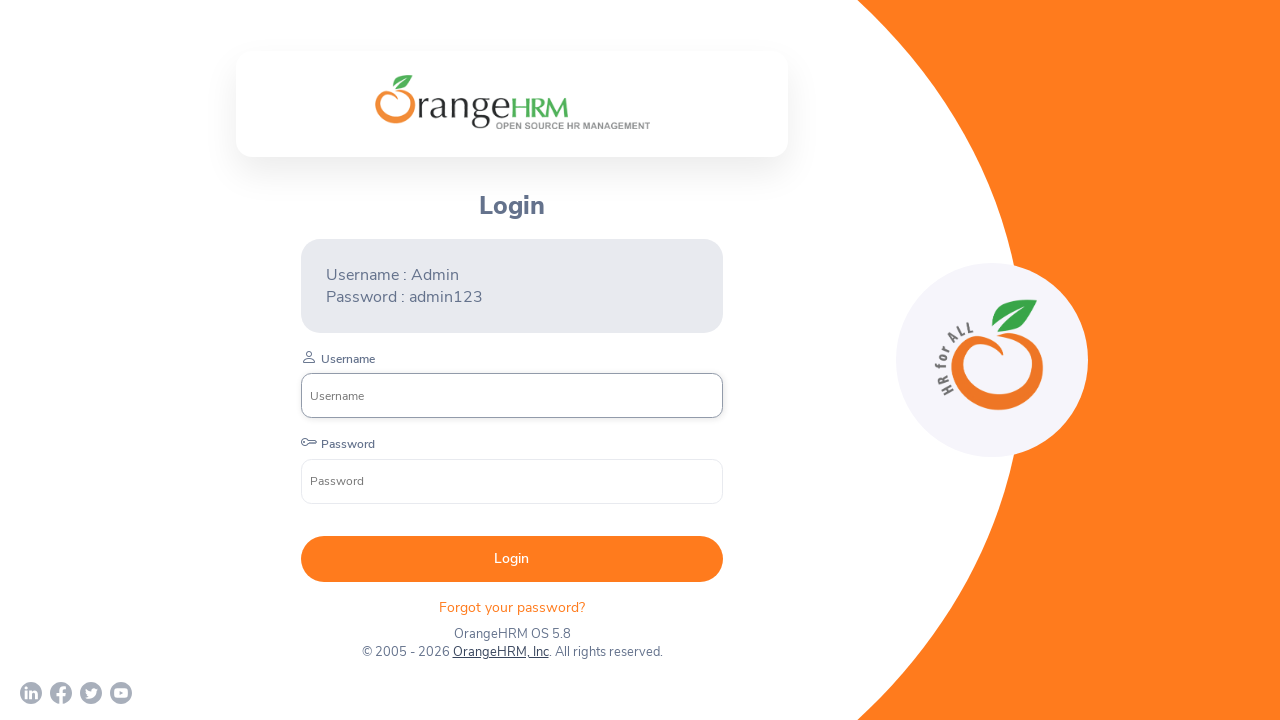

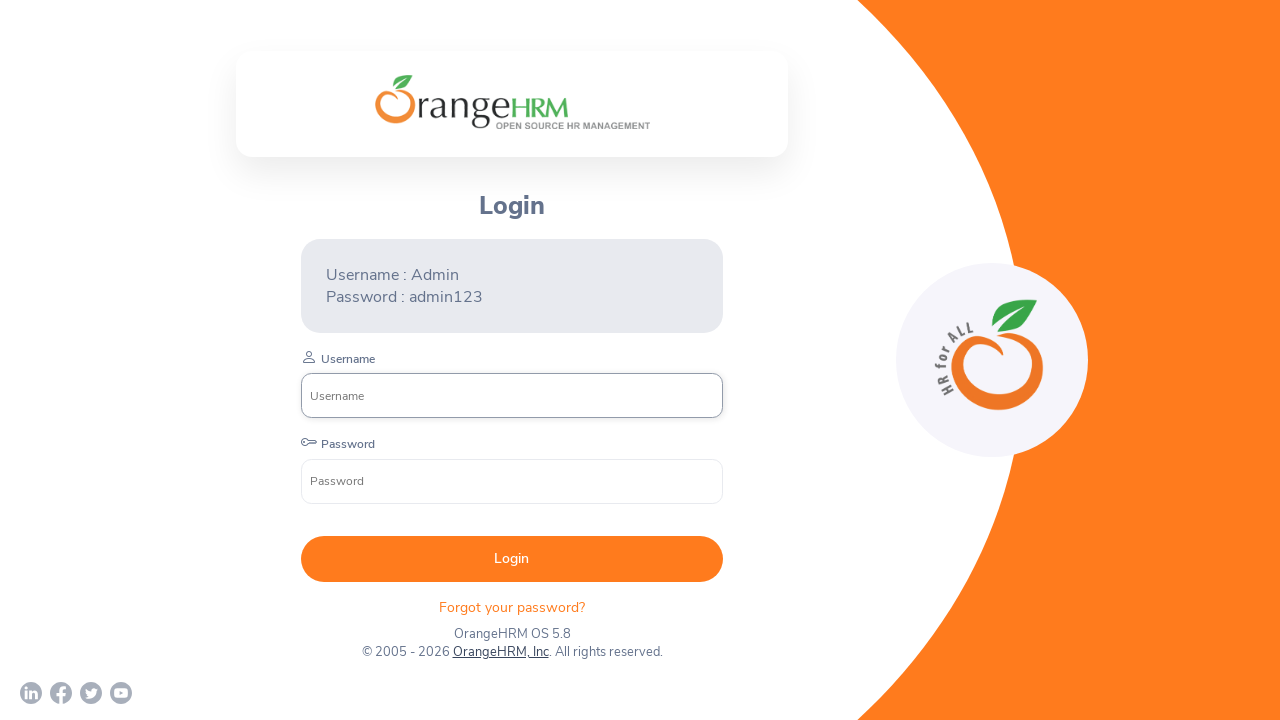